Tests a form submission flow by clicking a calculated link text, then filling out a form with first name, last name, city, and country fields before submitting

Starting URL: http://suninjuly.github.io/find_link_text

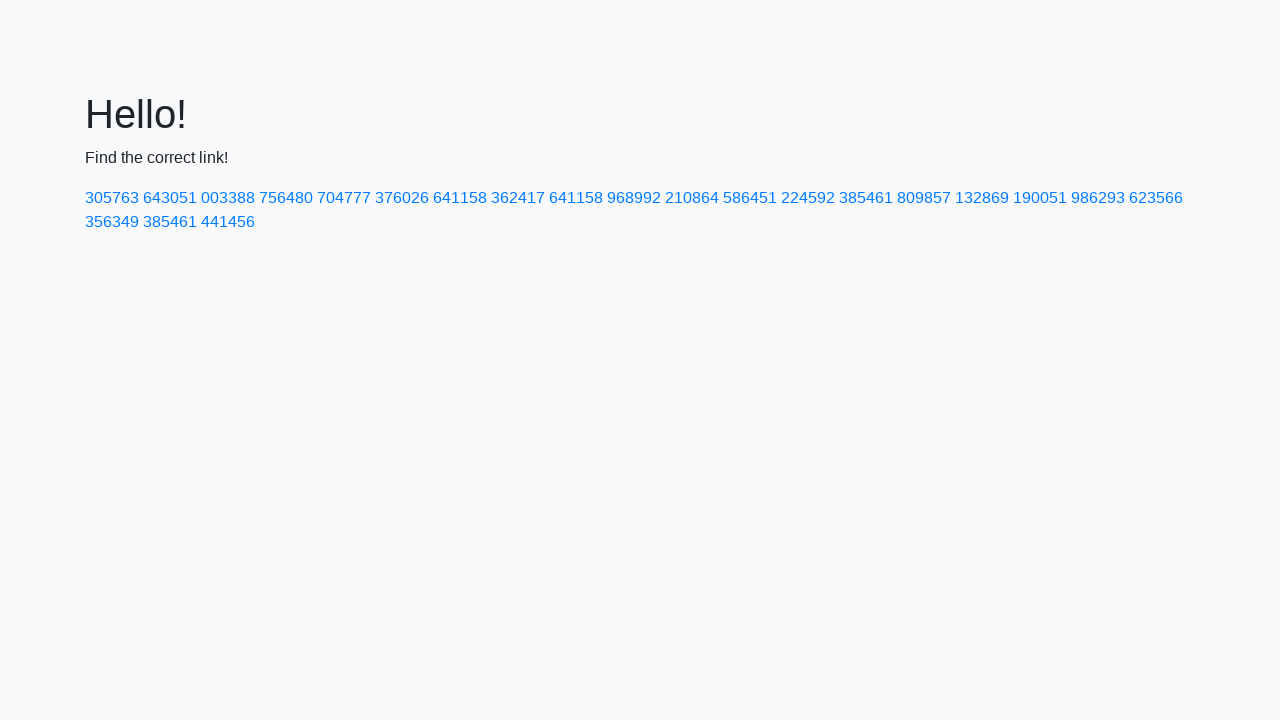

Clicked link with calculated text '224592' at (808, 198) on a:text-is('224592')
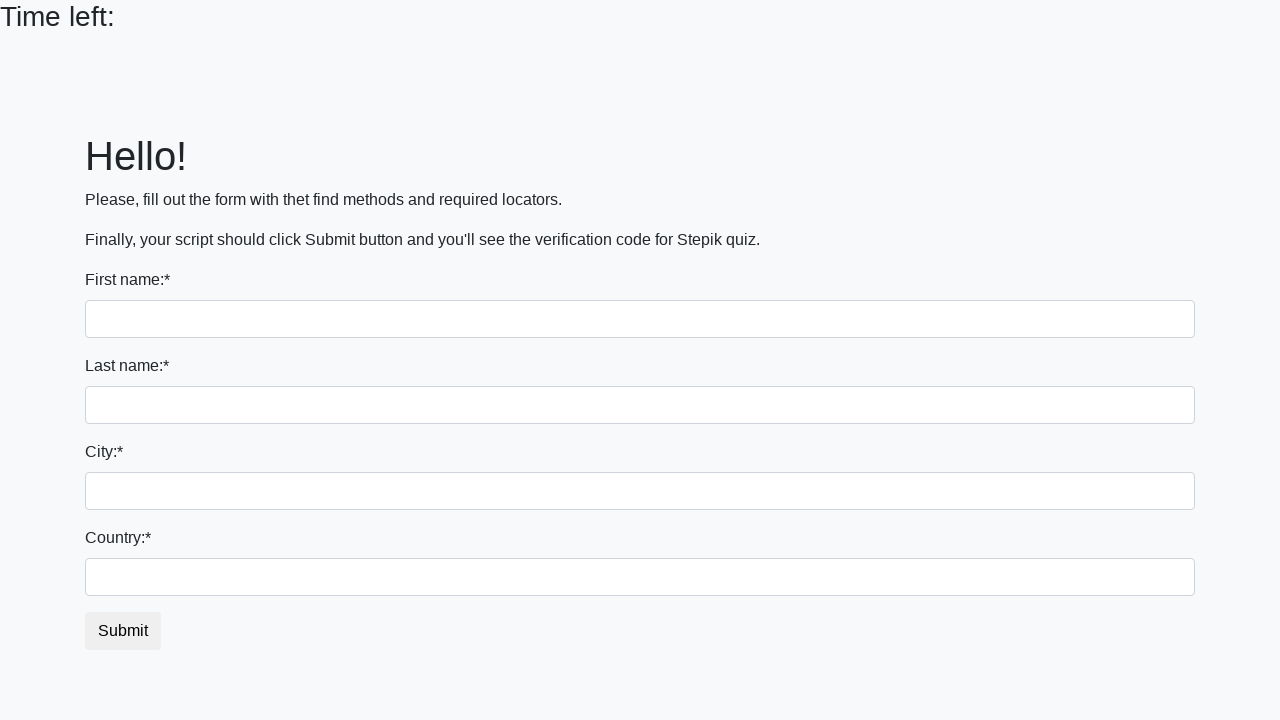

Filled in first name field with 'Ivan' on input
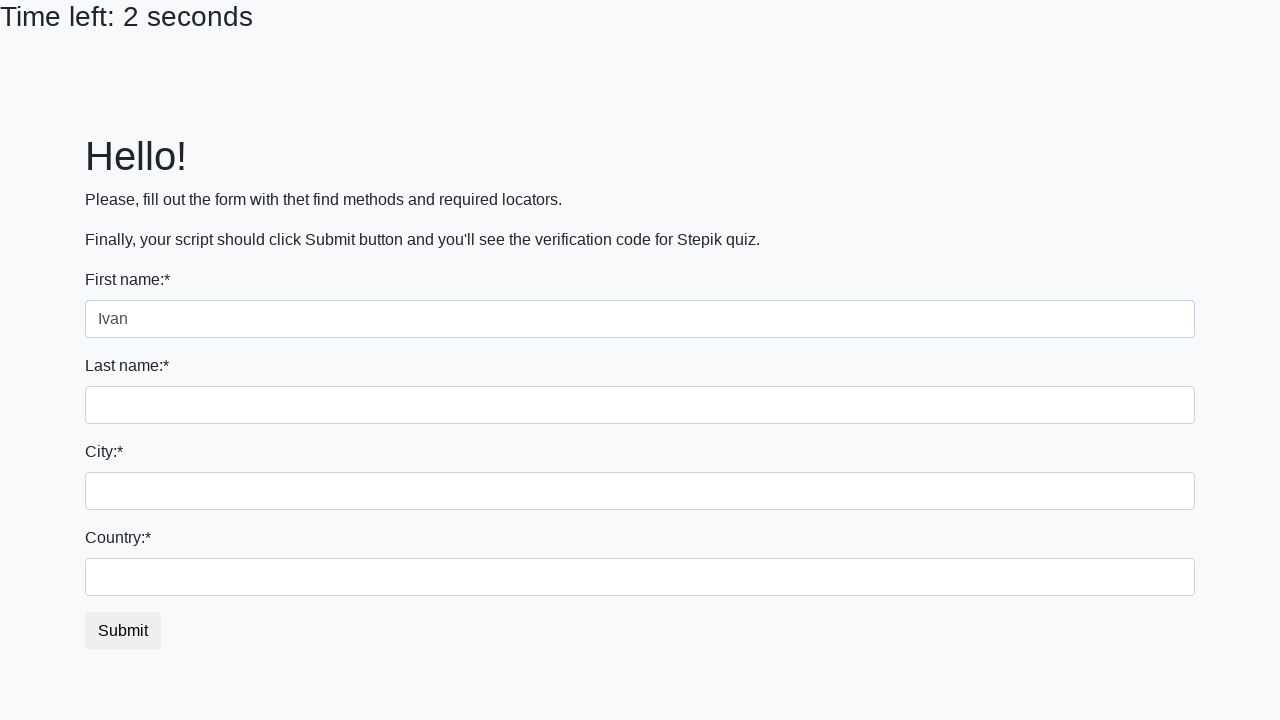

Filled in last name field with 'Petrov' on input[name='last_name']
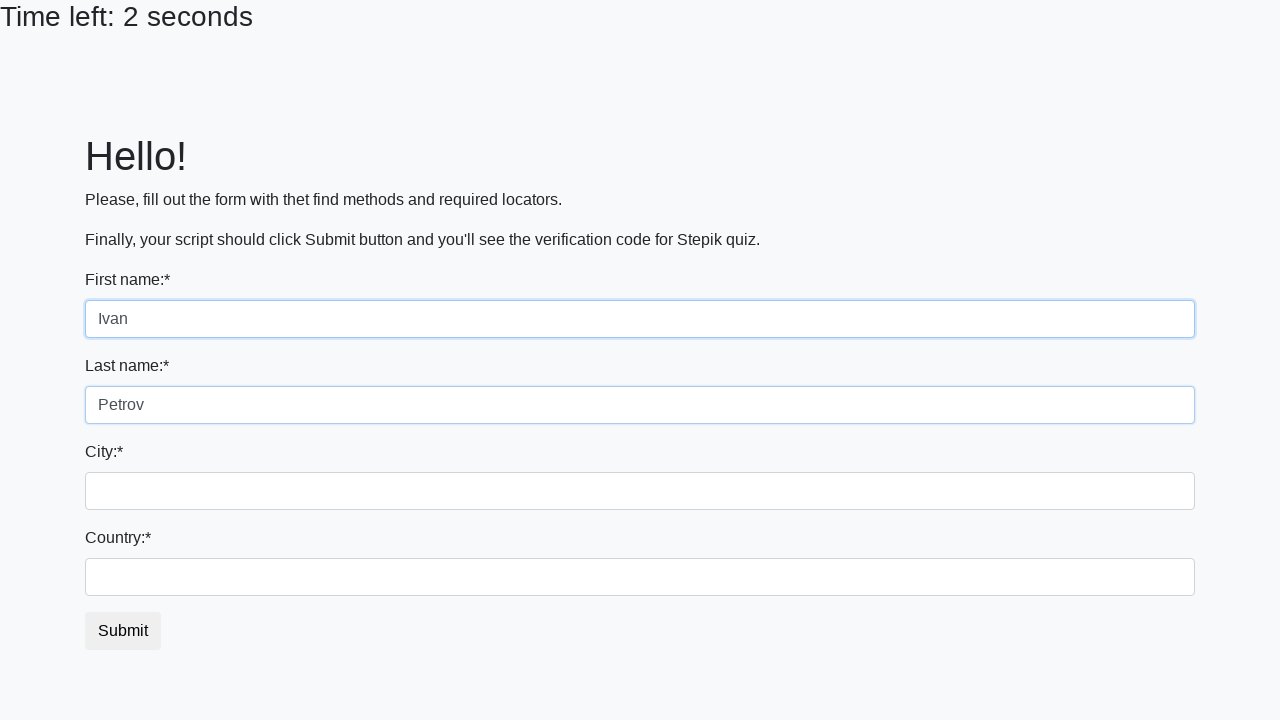

Filled in city field with 'Smolensk' on .city
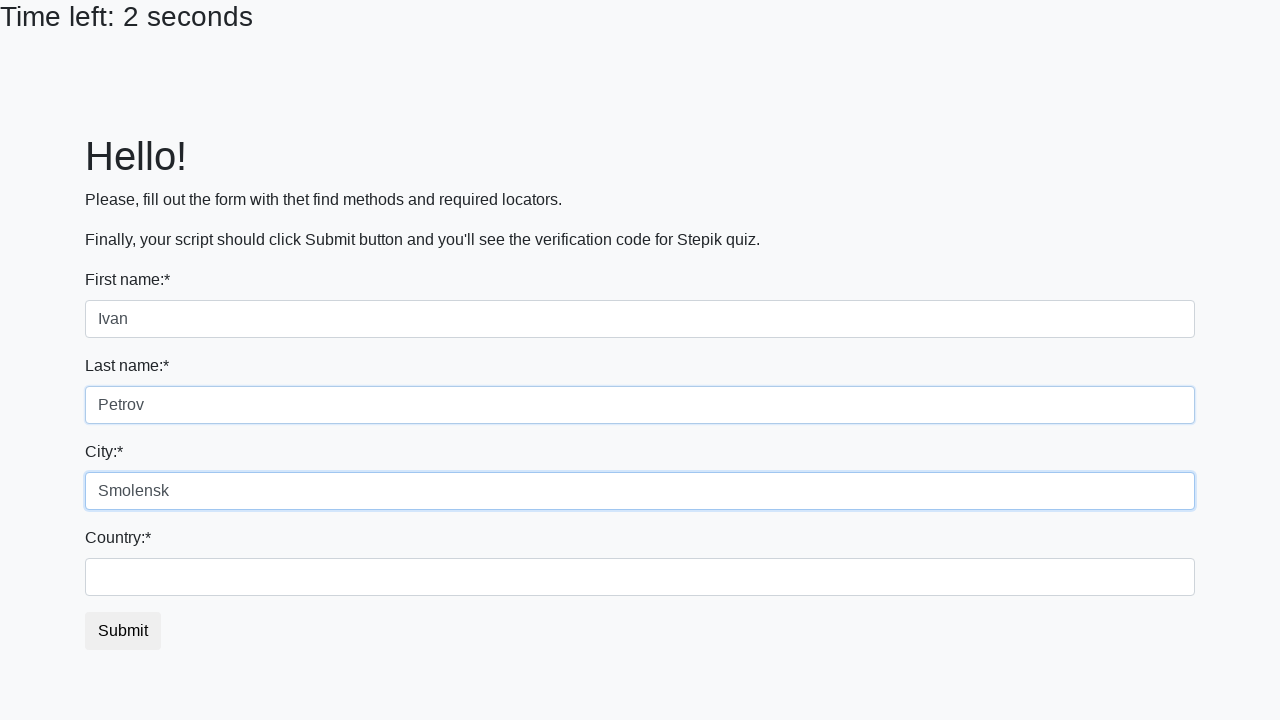

Filled in country field with 'Russia' on #country
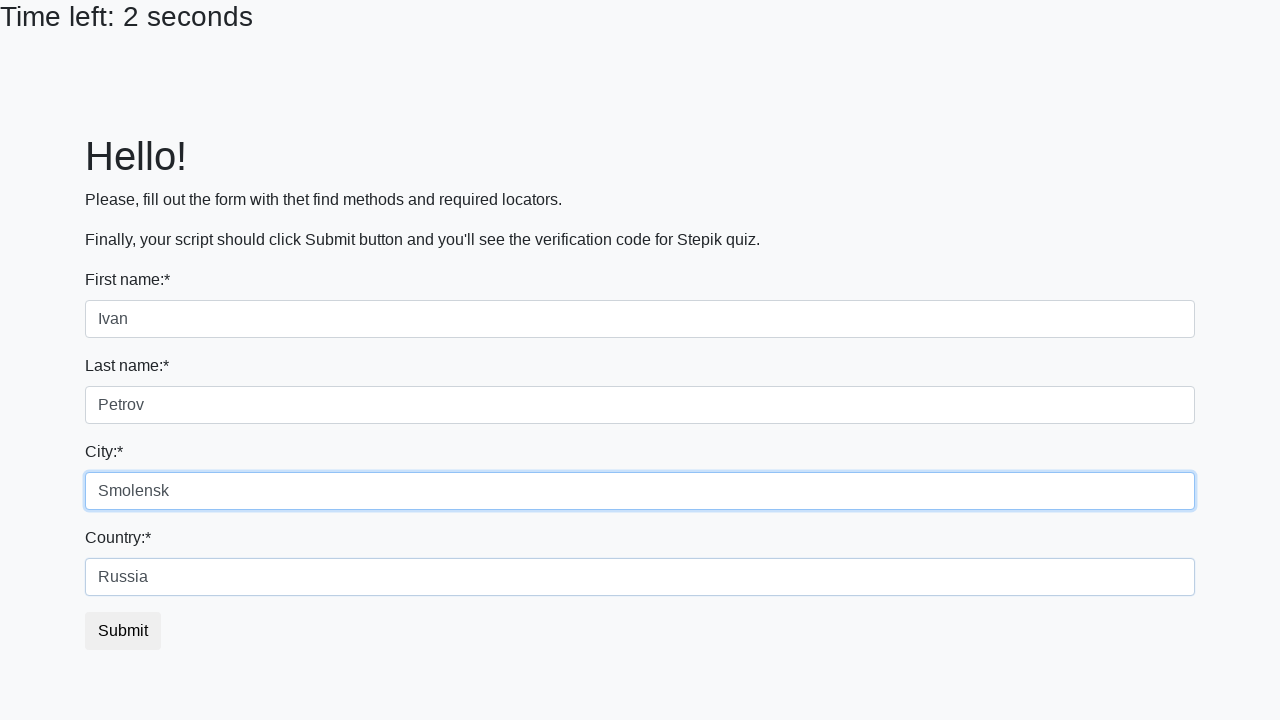

Clicked submit button to submit form at (123, 631) on button.btn
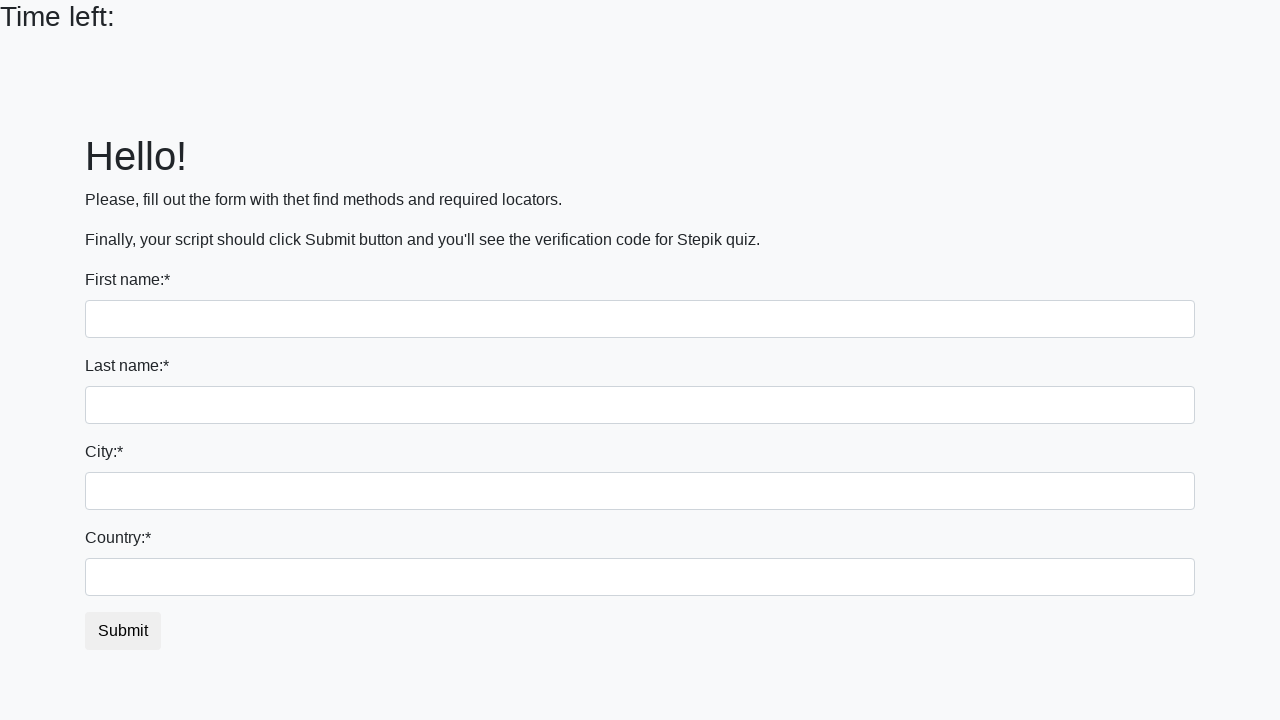

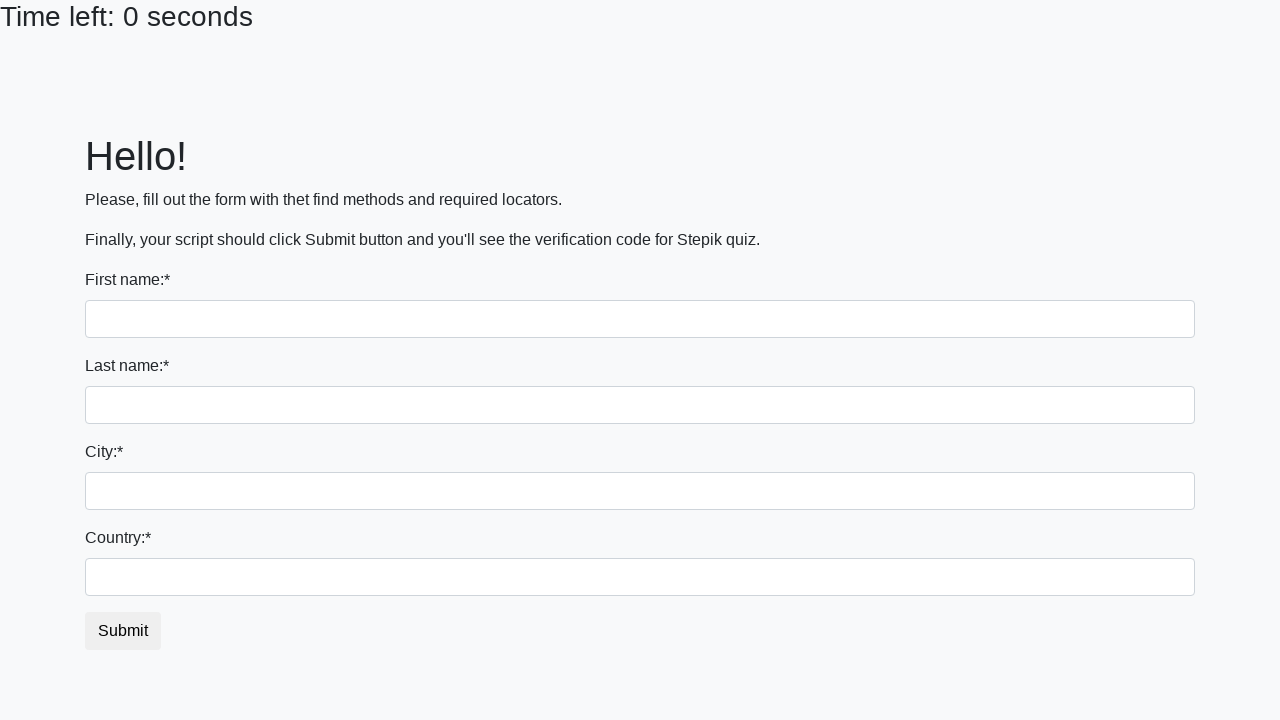